Tests user registration form by filling out first name, last name, username, selecting a city from dropdown, selecting gender, entering password, and clicking the register button.

Starting URL: http://webapps.tekstac.com/Shopify/

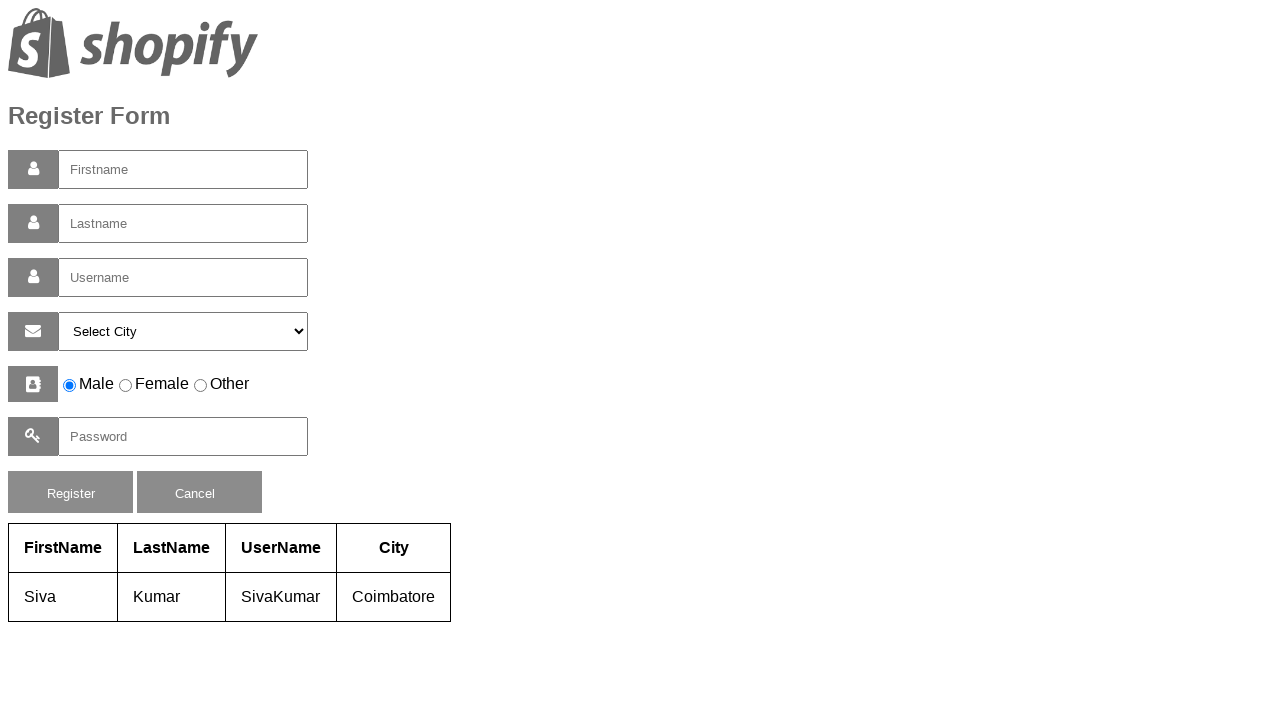

Filled first name field with 'Mithali' on #firstname
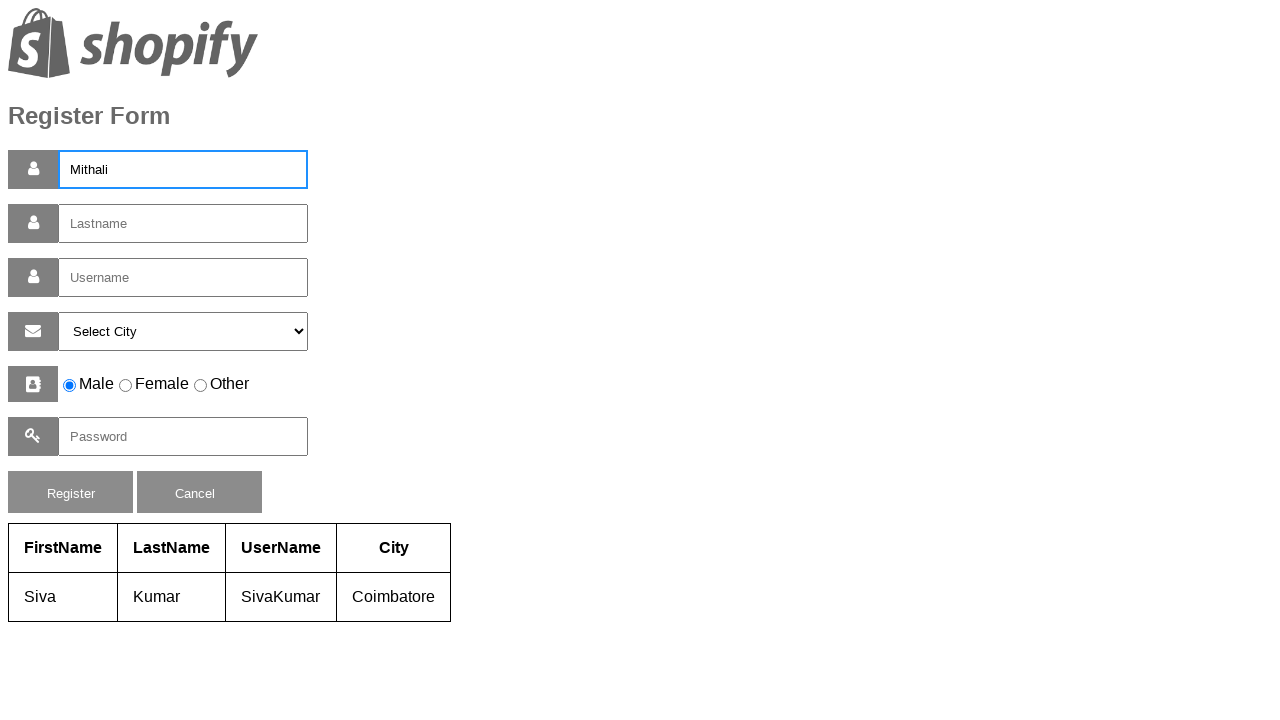

Filled last name field with 'Raj' on #lastname
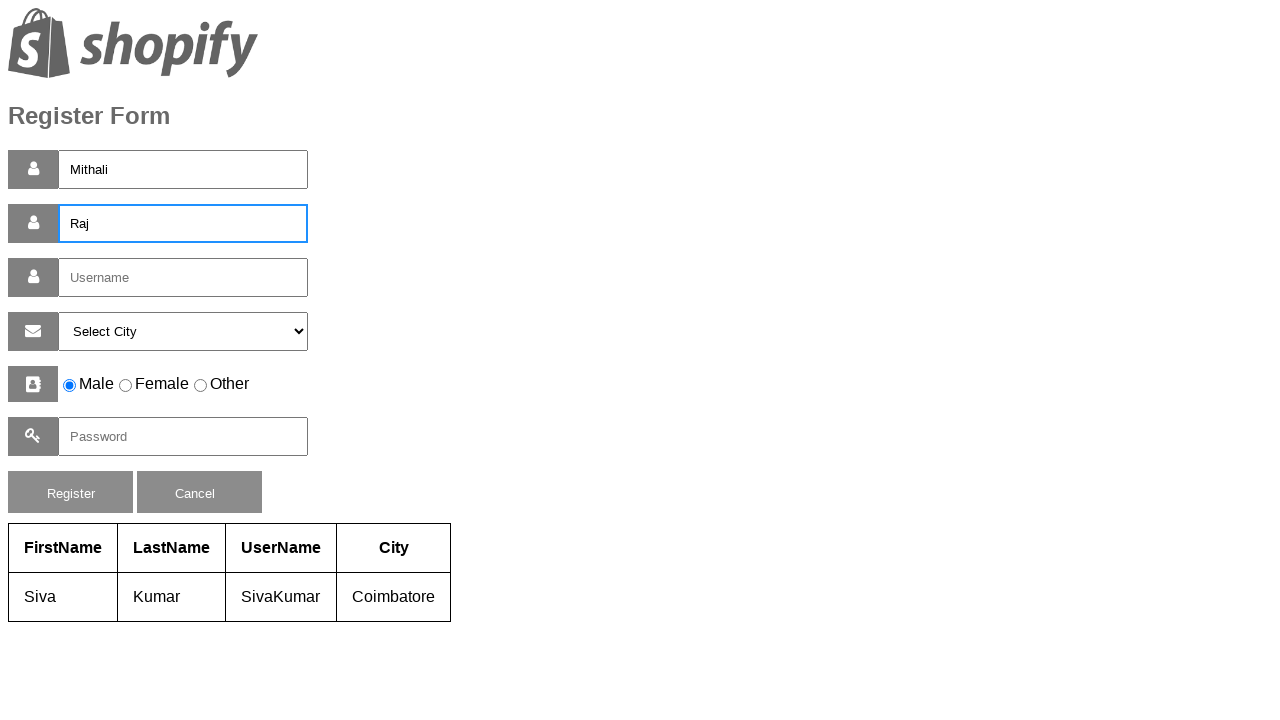

Filled username field with 'Mithali Raj' on #username
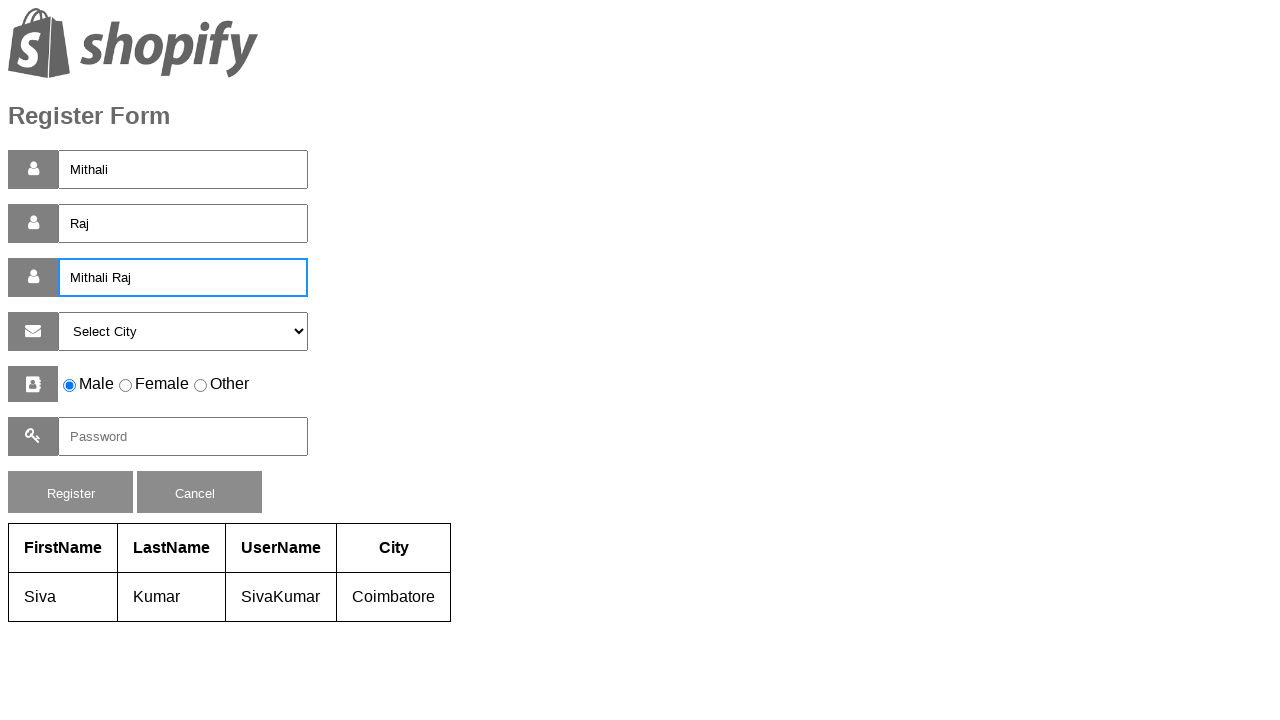

Selected city 'mas' from dropdown on #selectcity
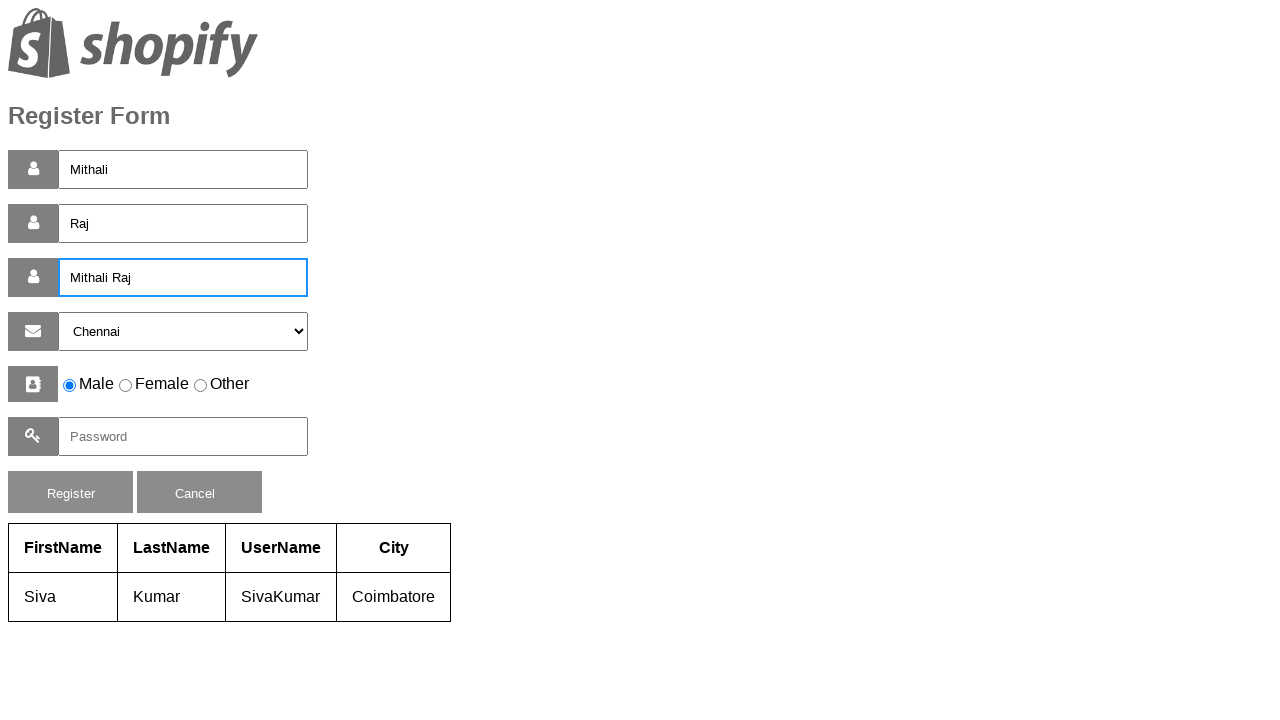

Selected female gender option at (126, 386) on input[value='female']
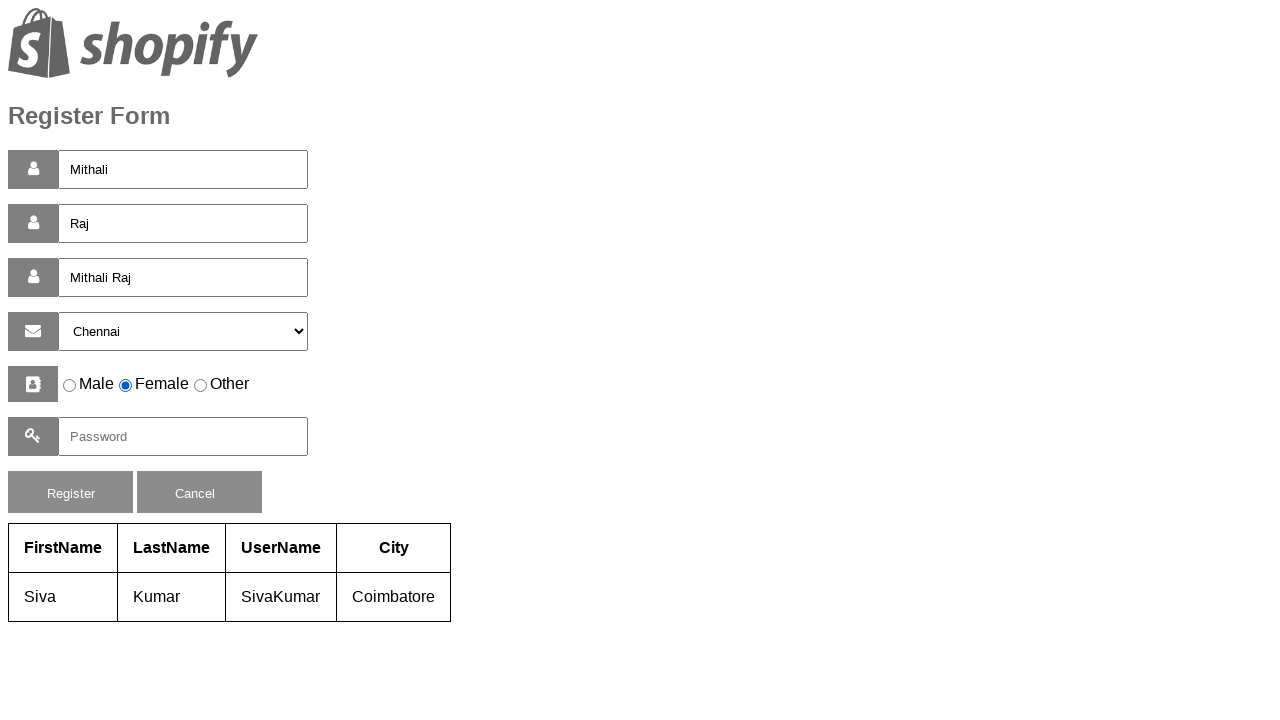

Filled password field with 'MR@123' on #pass
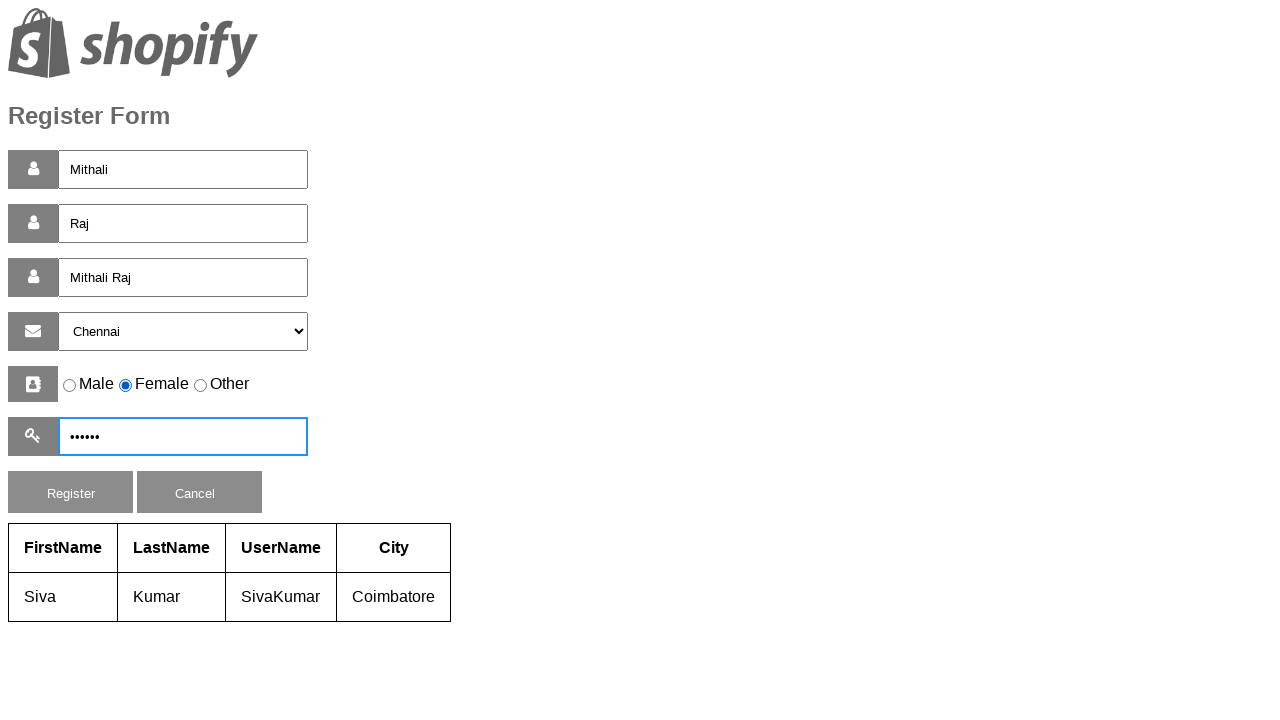

Clicked register button to submit the registration form at (70, 492) on #reg
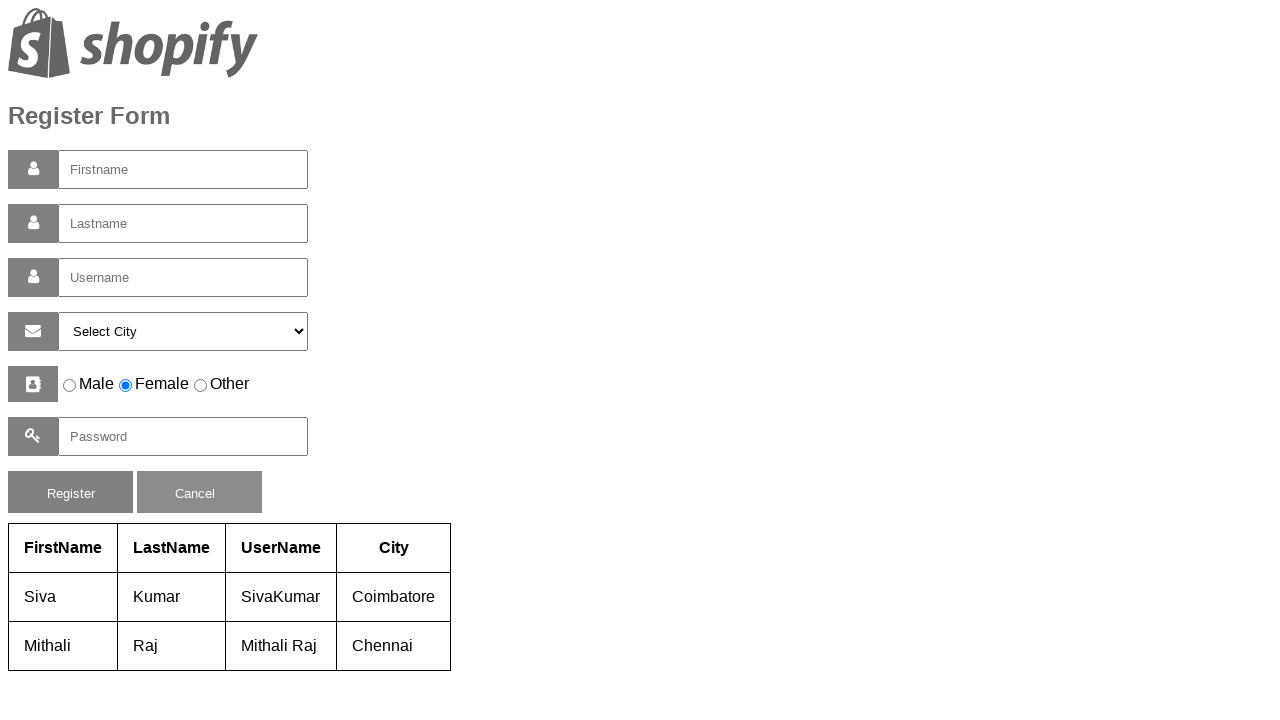

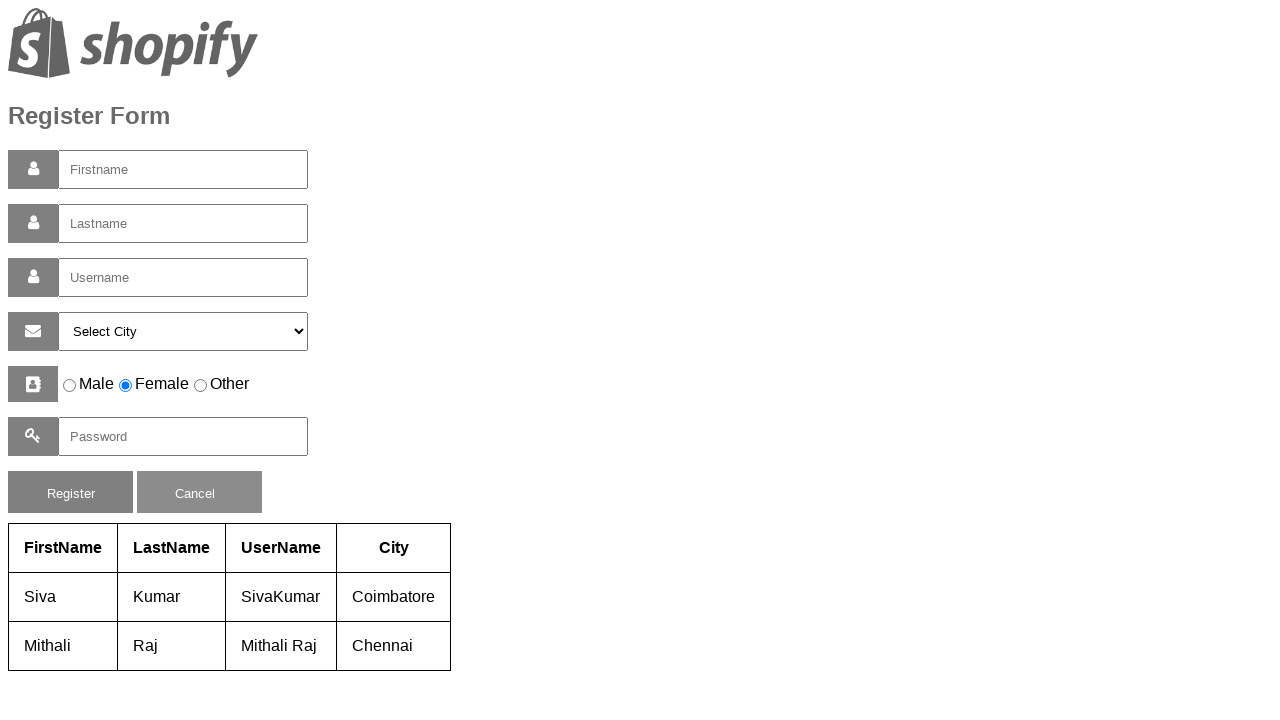